Tests that submitting the language form without filling any fields displays an error message on the page

Starting URL: http://www.99-bottles-of-beer.net/submitnewlanguage.html

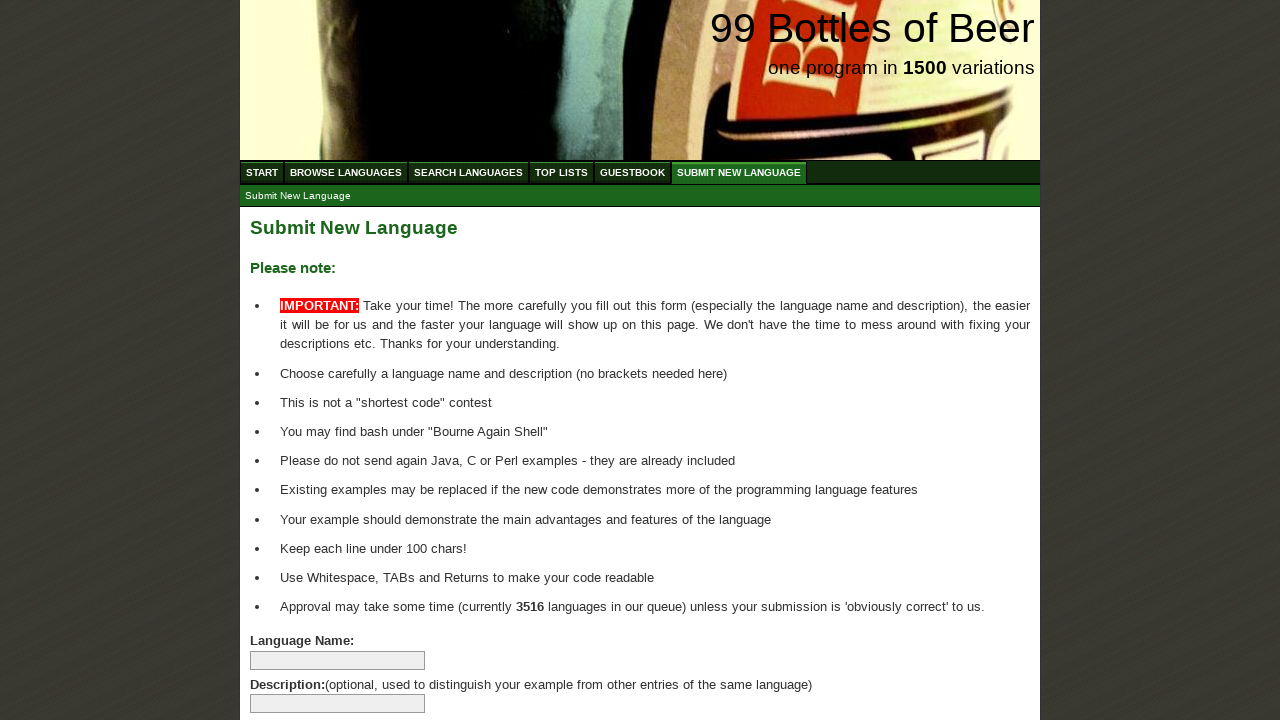

Clicked submit language button without filling any form fields at (294, 665) on input[name='submitlanguage']
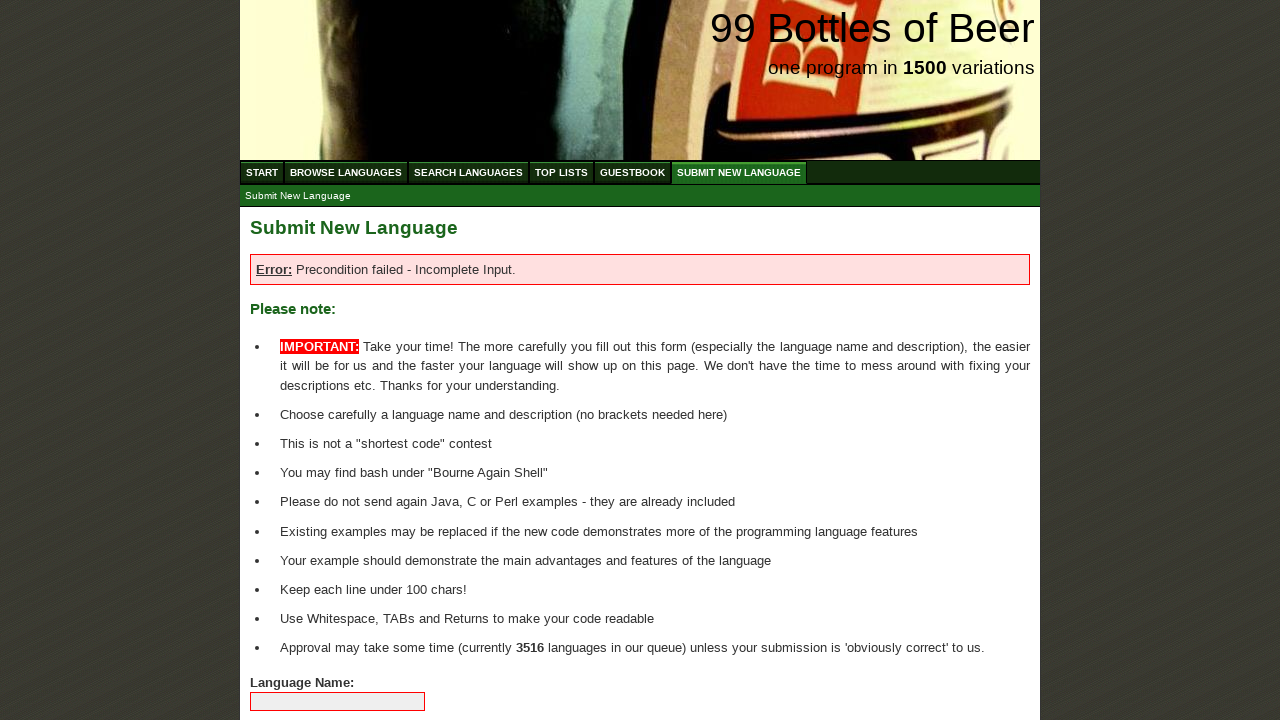

Error message displayed on the page
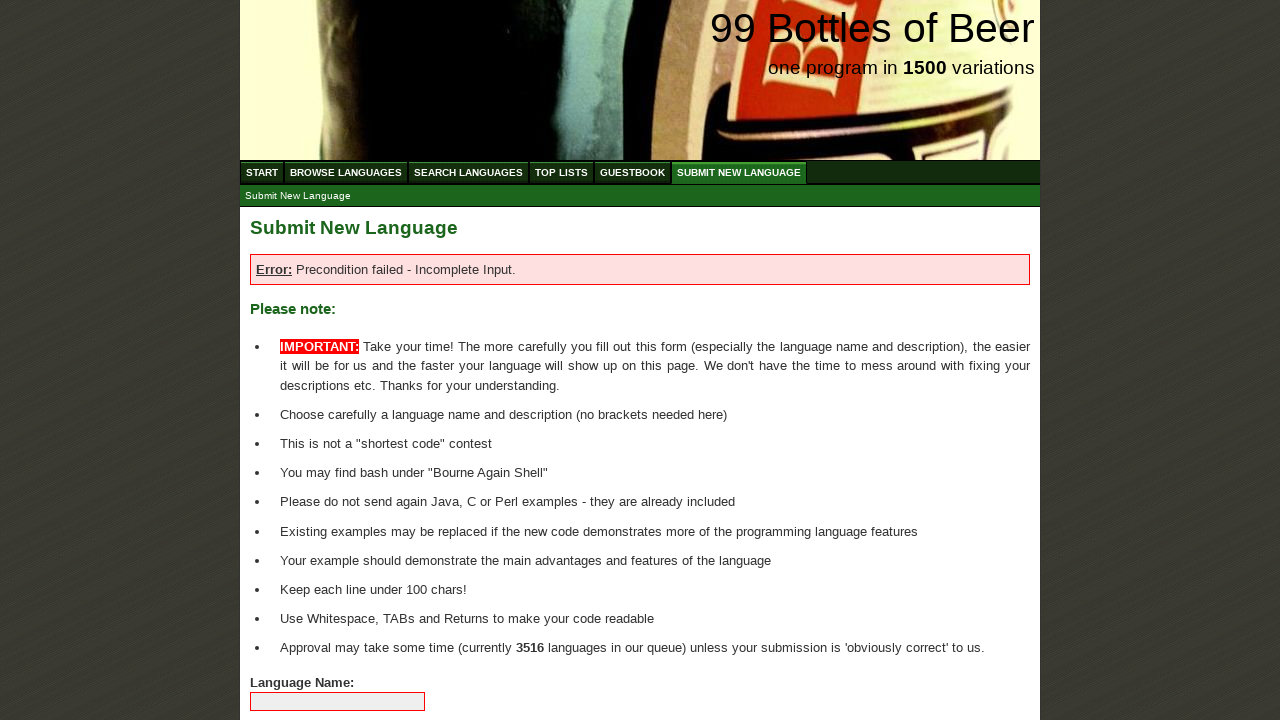

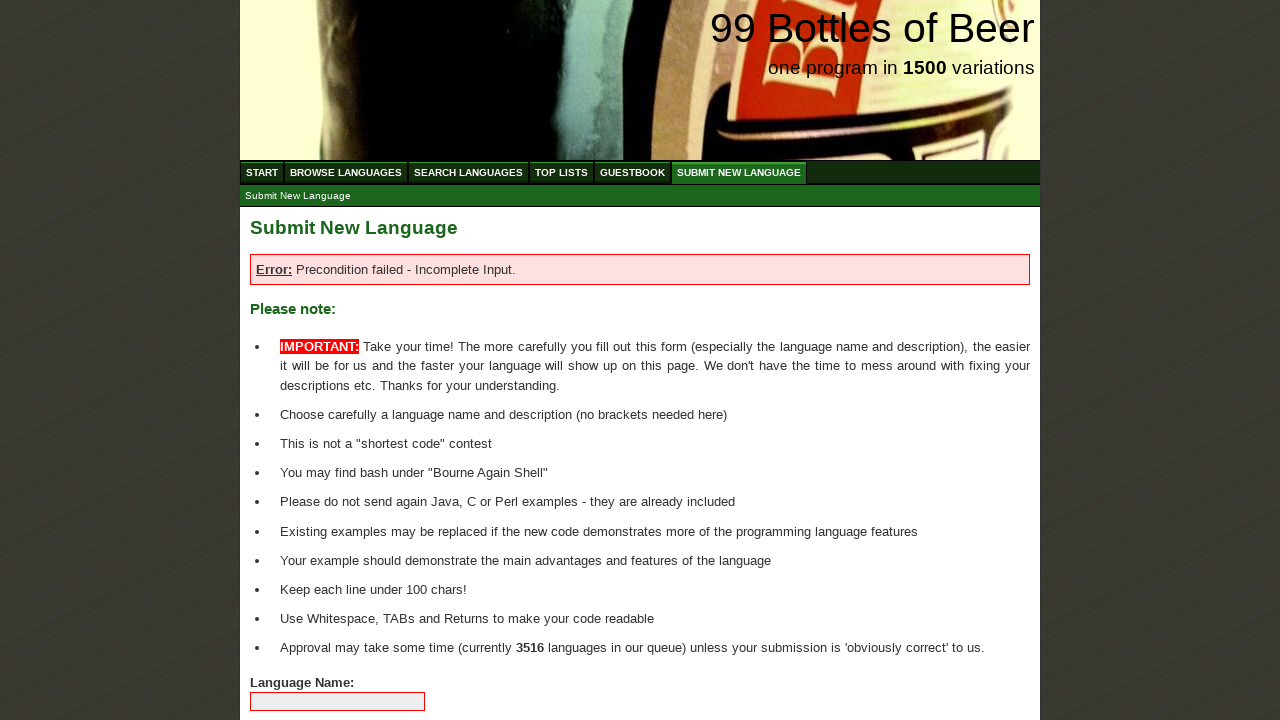